Tests a registration form by filling in first name, last name, email, phone, and address fields, then submitting the form and verifying successful registration message.

Starting URL: http://suninjuly.github.io/registration1.html

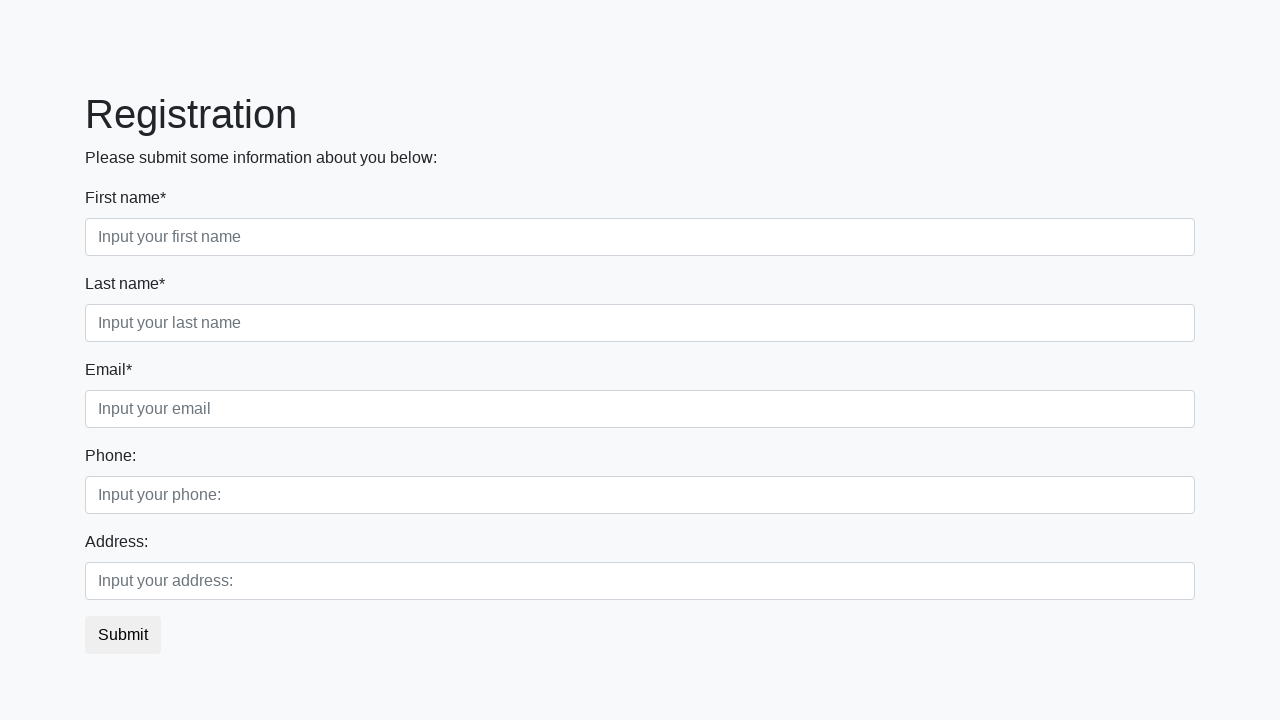

Filled first name field with 'Ivan' on input[placeholder='Input your first name']
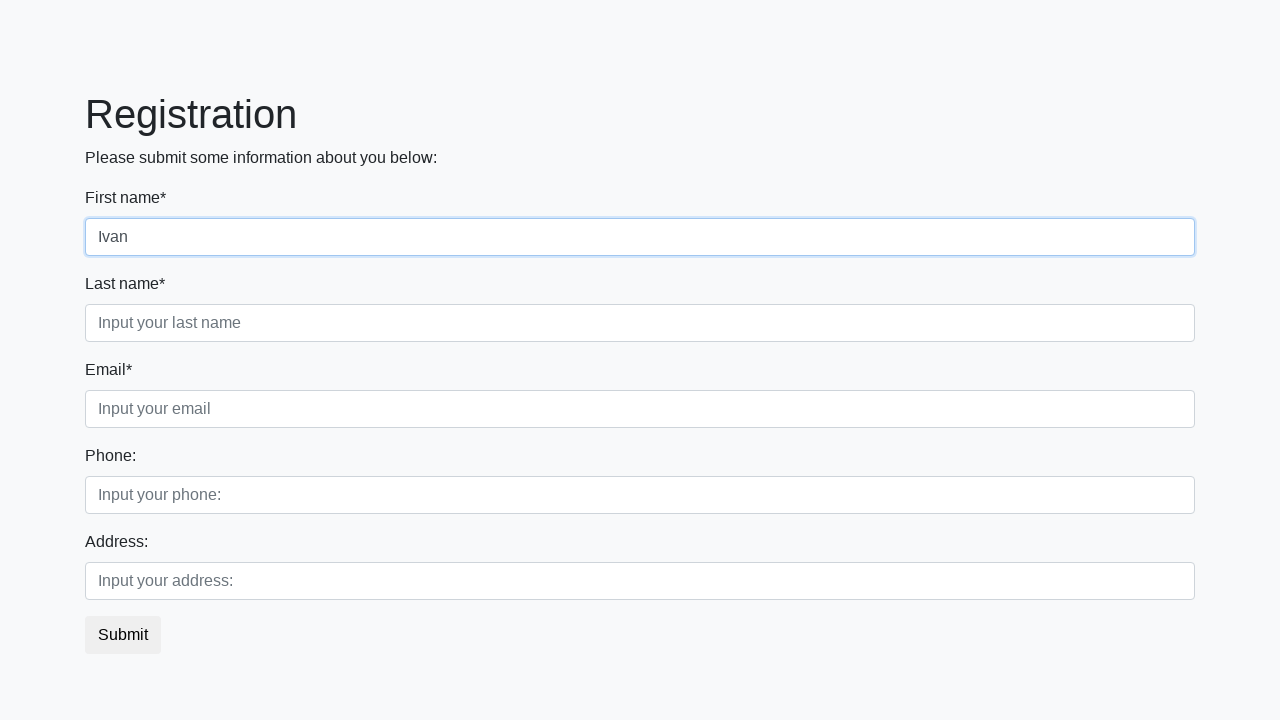

Filled last name field with 'Petrov' on .form-control.second
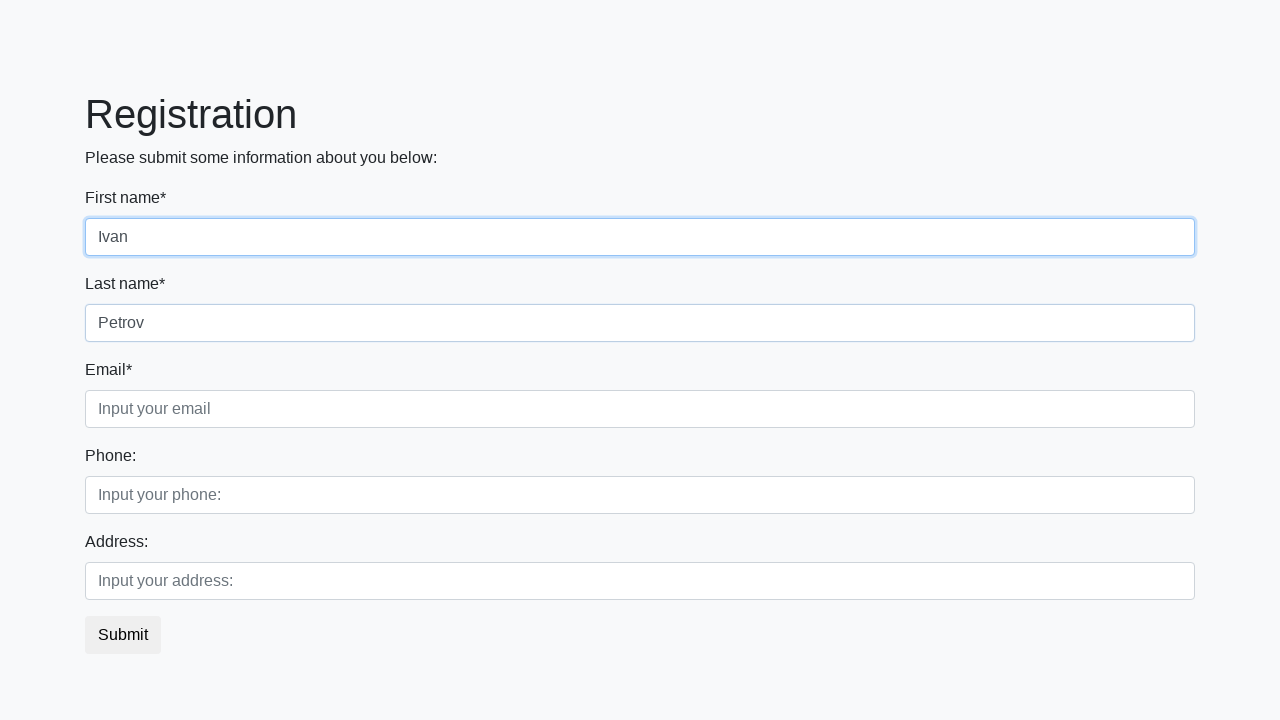

Filled email field with 'email@mail.com' on .form-control.third
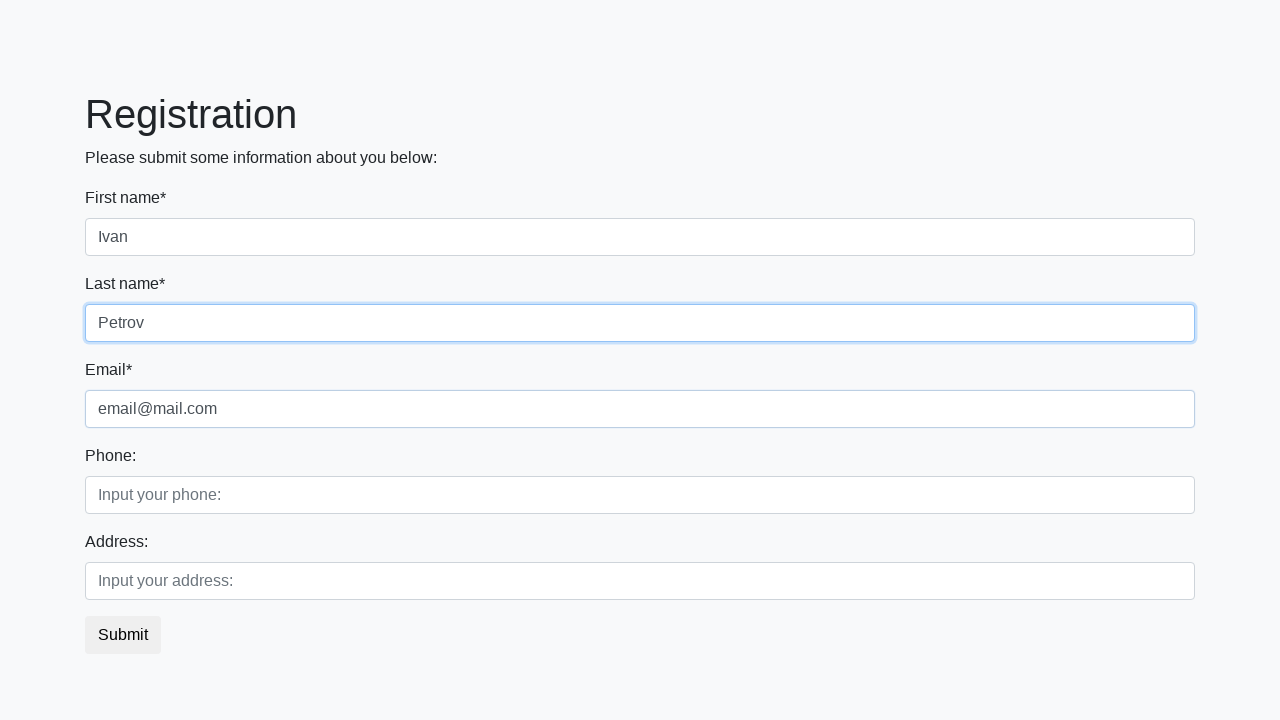

Filled phone field with '7509534881234' on input[placeholder='Input your phone:']
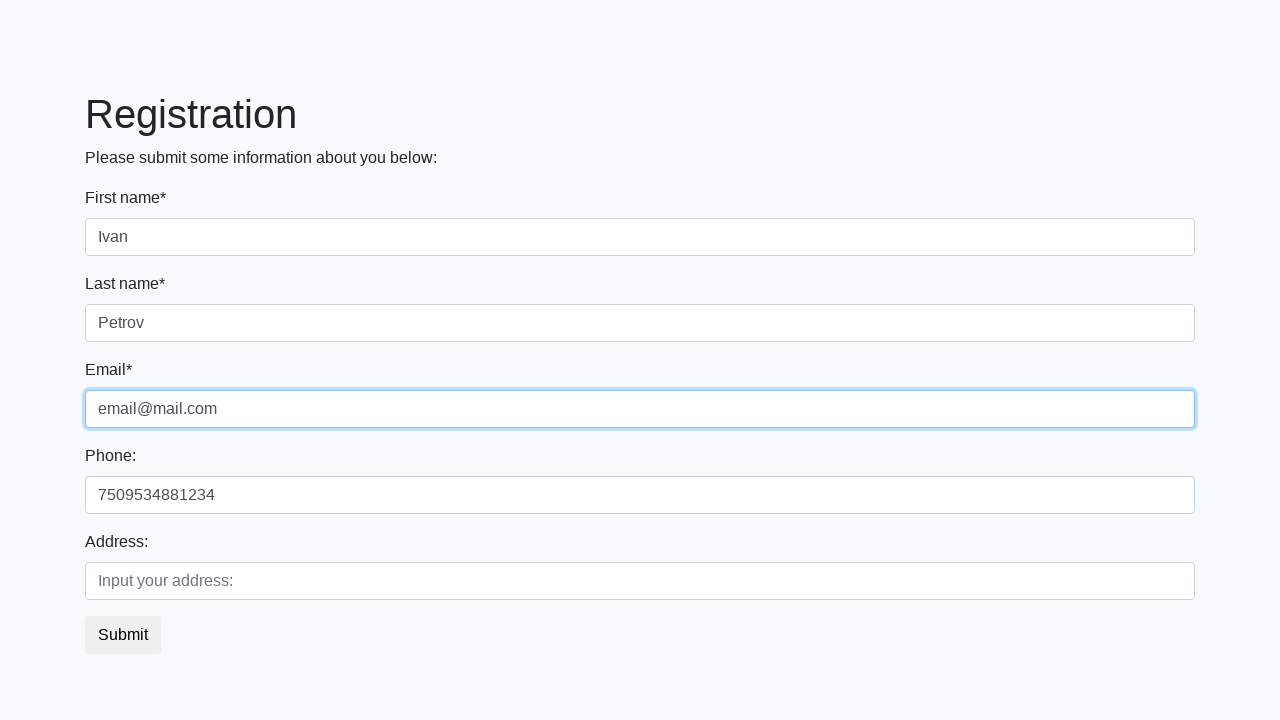

Filled address field with 'Tyumen' on [placeholder='Input your address:']
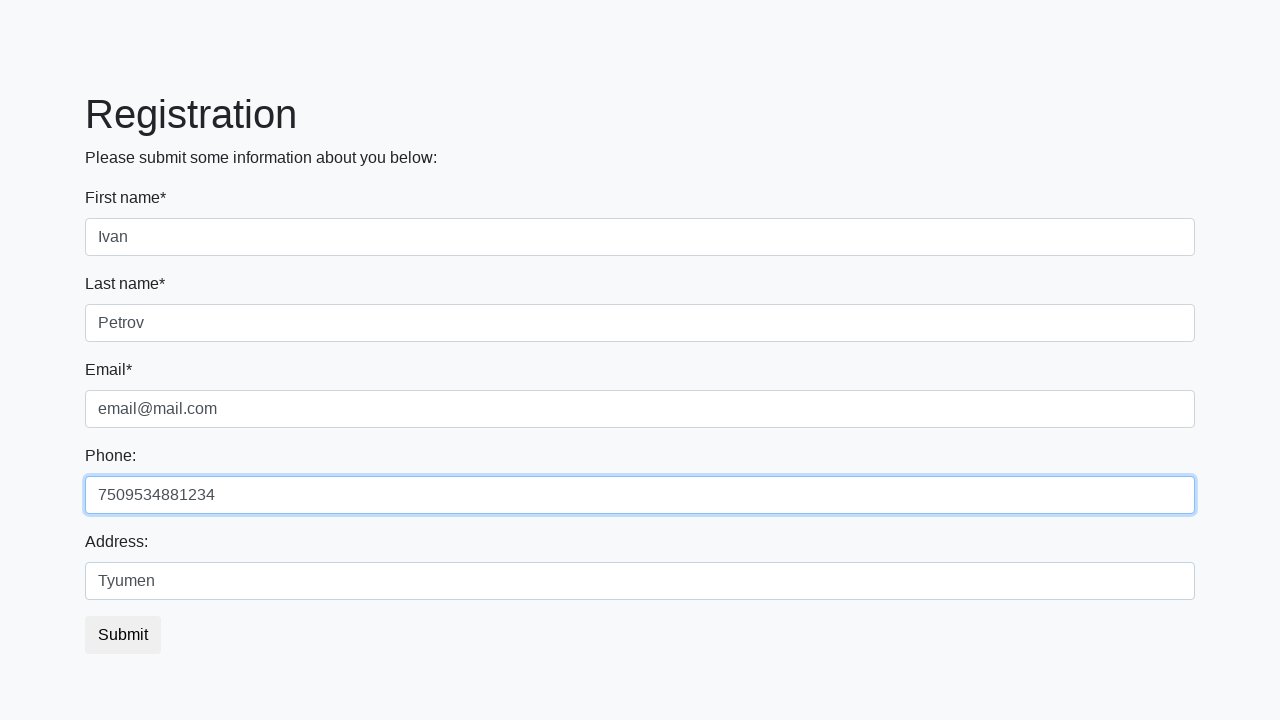

Clicked submit button to register at (123, 635) on button.btn
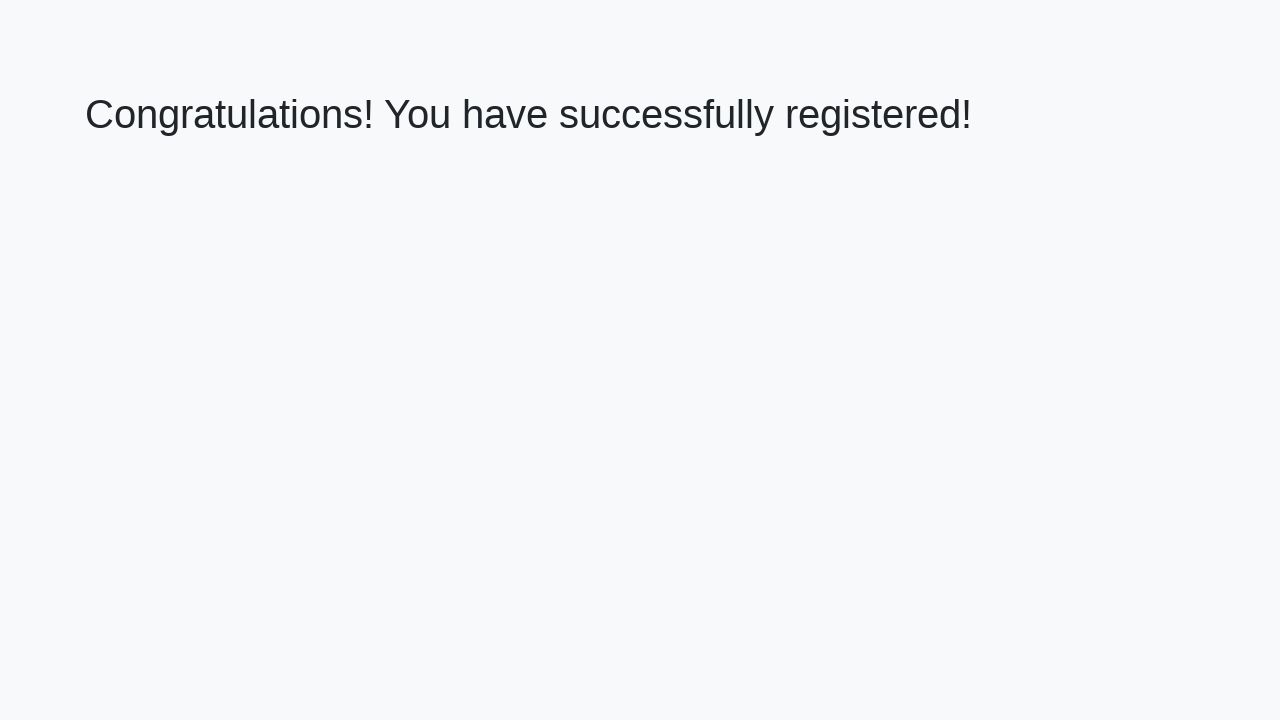

Verified successful registration message appeared
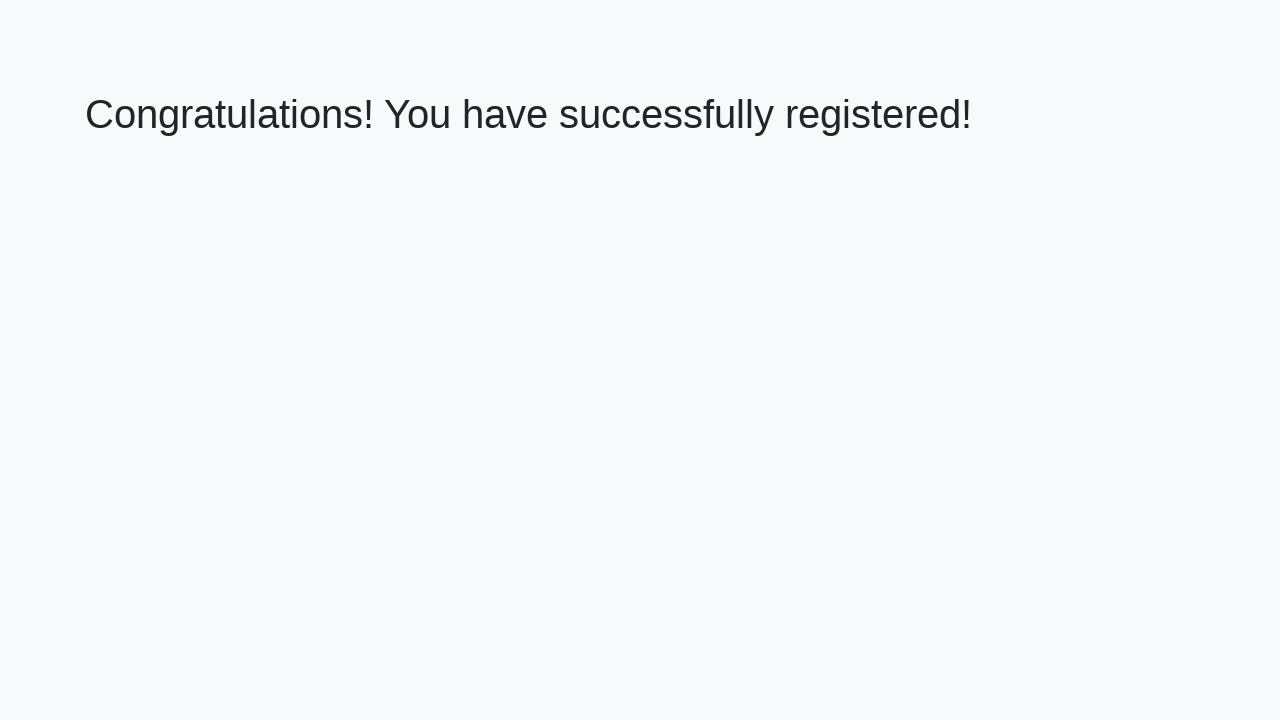

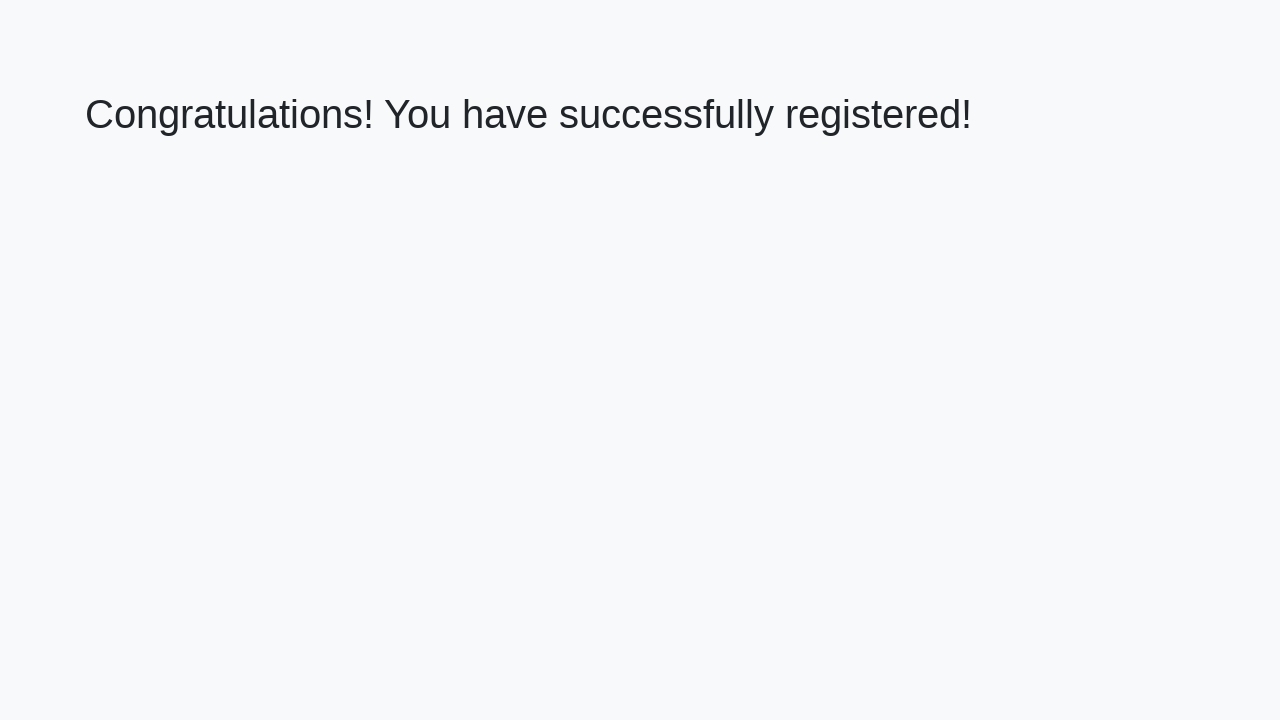